Tests keyboard action by holding Shift key and typing 'a' to produce uppercase 'A'

Starting URL: https://www.selenium.dev/selenium/web/single_text_input.html

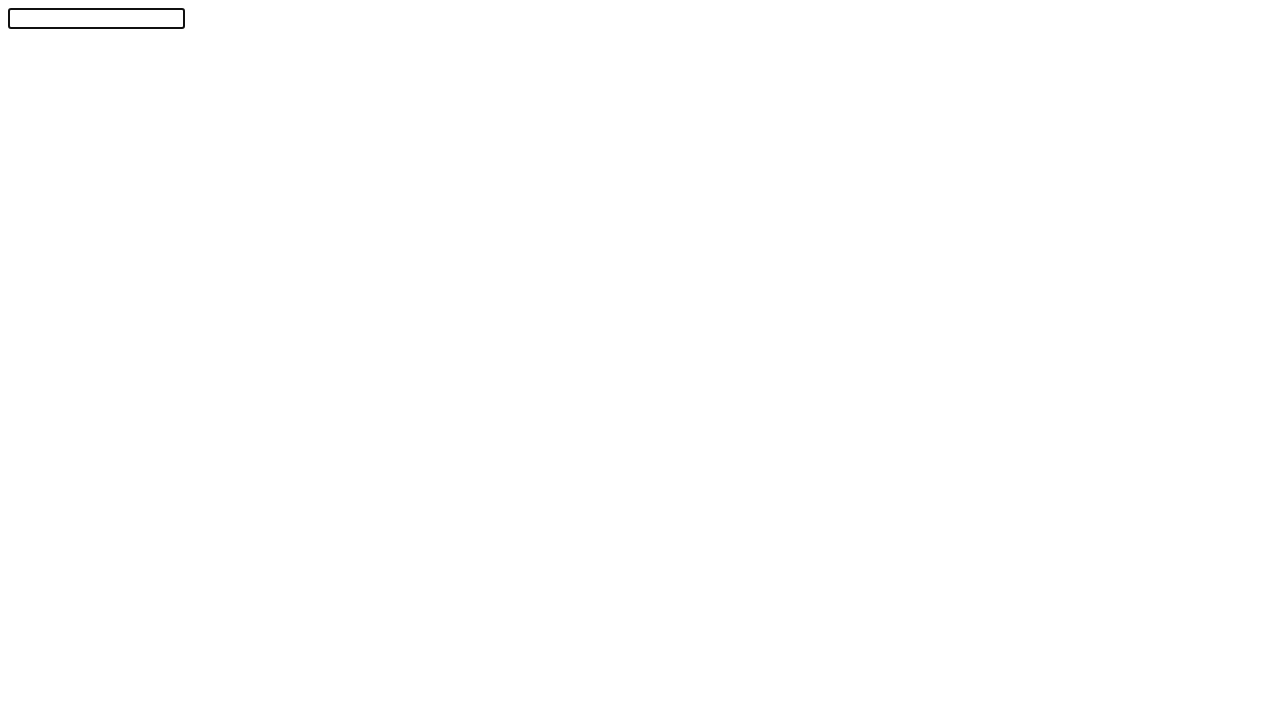

Navigated to single text input page
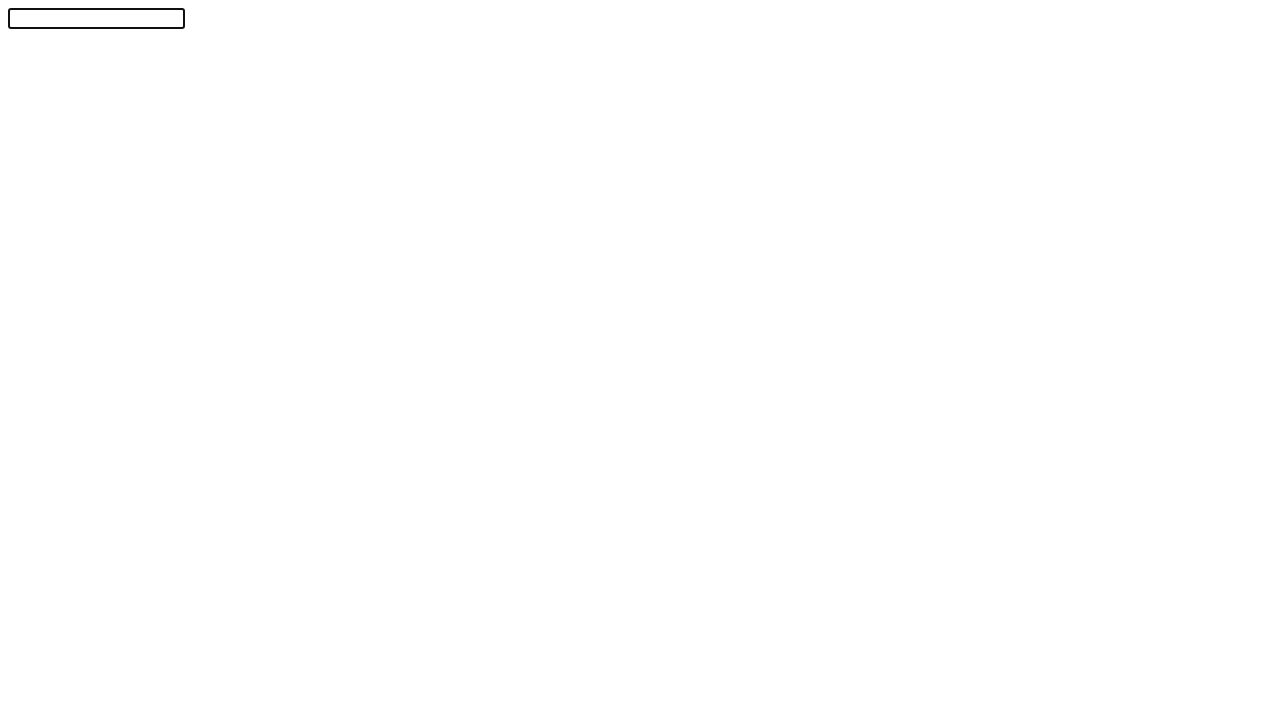

Pressed and held Shift key
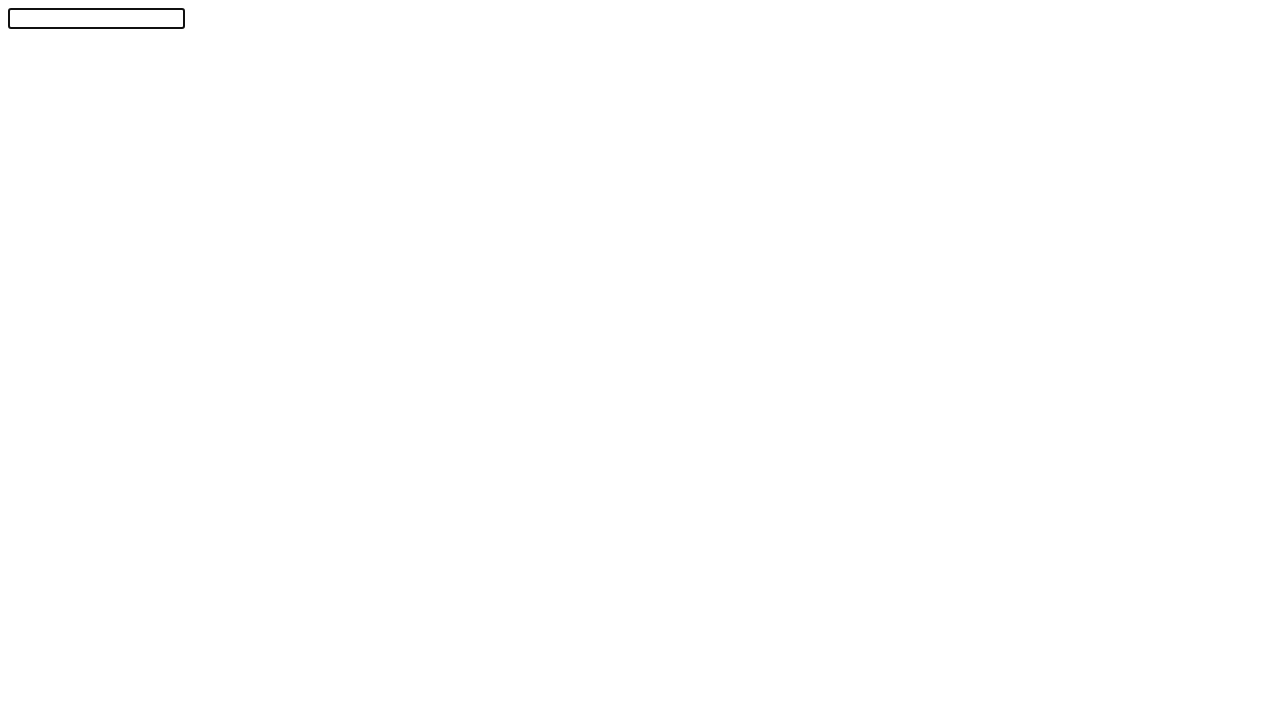

Typed 'a' while Shift key is held down, producing uppercase 'A'
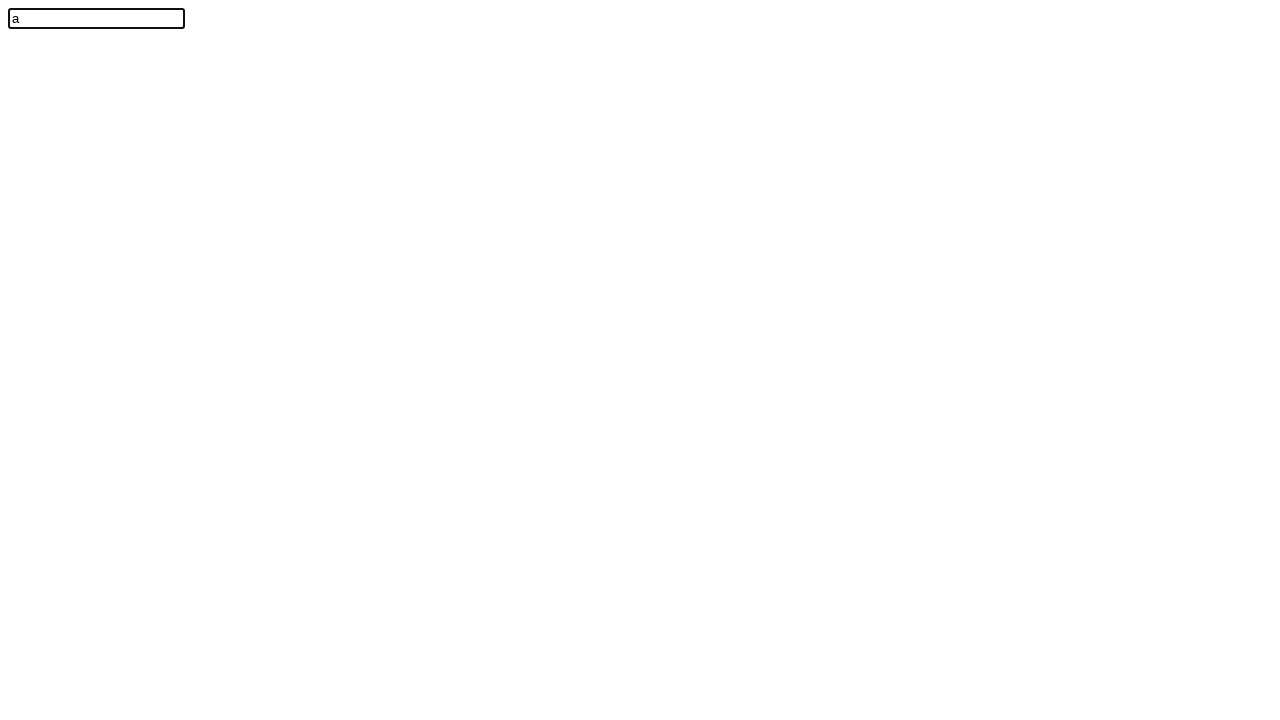

Released Shift key
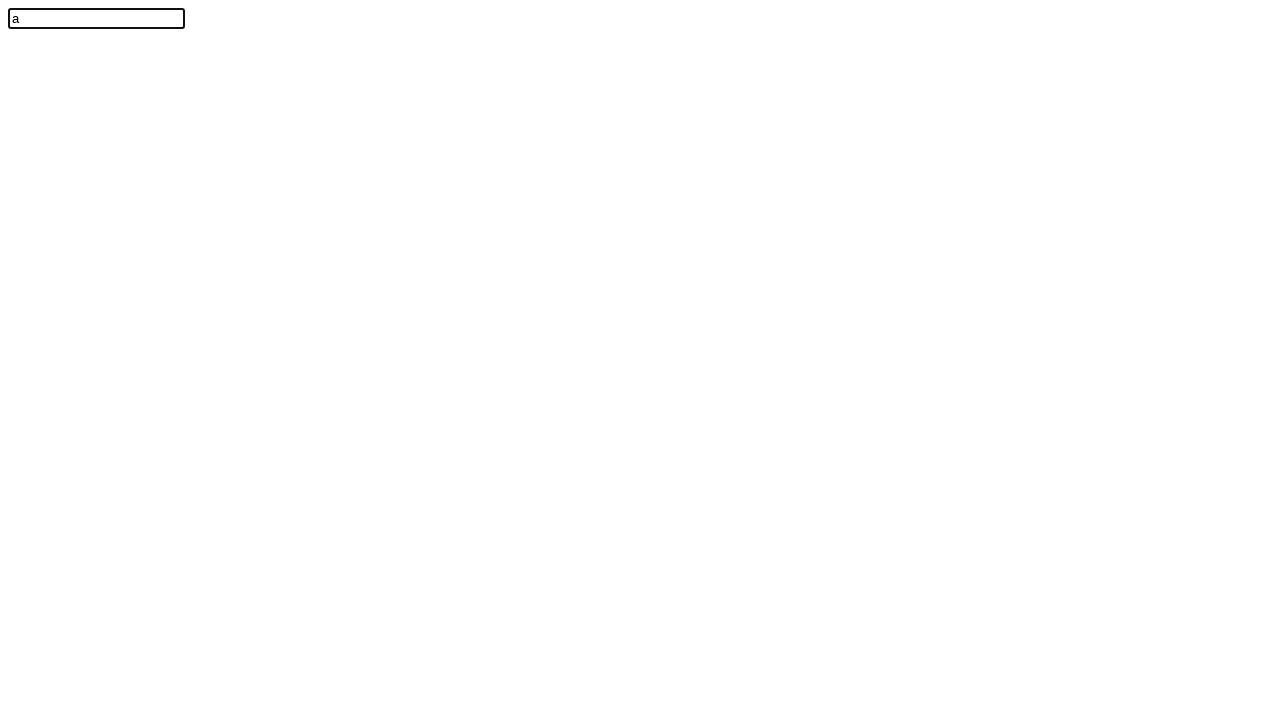

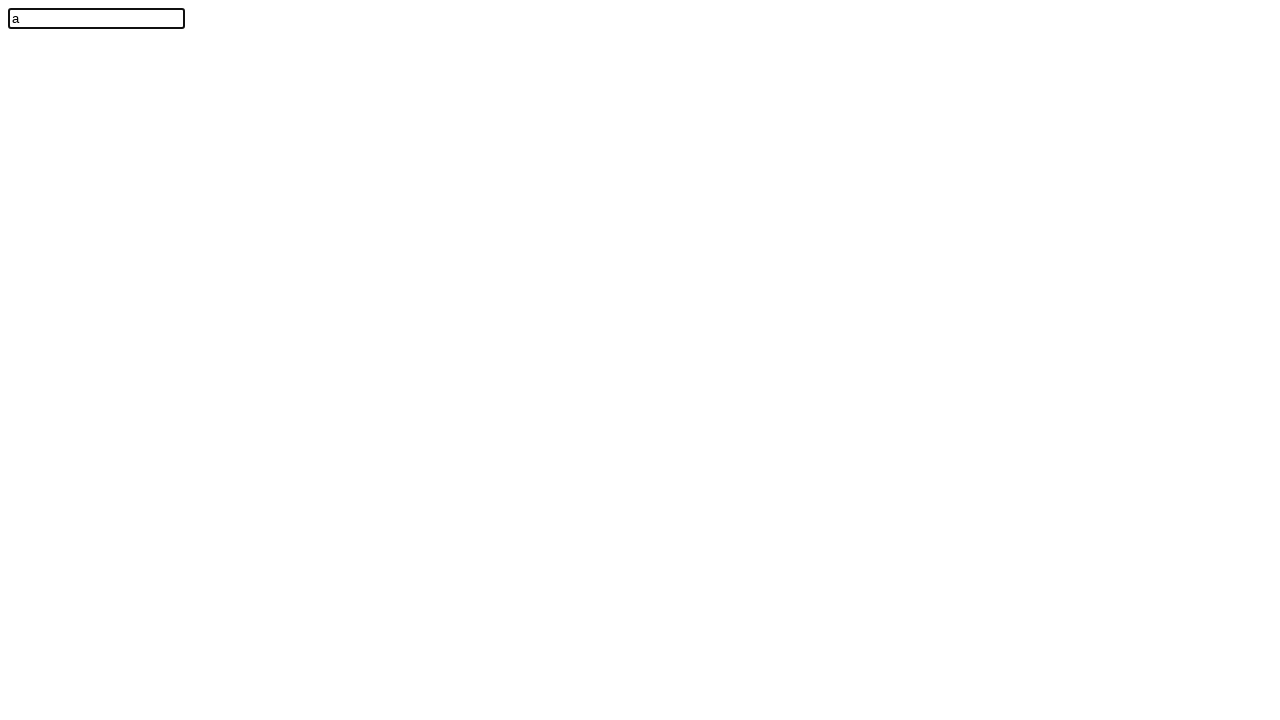